Tests product category functionality by clicking on shop and then on a product

Starting URL: http://practice.automationtesting.in/

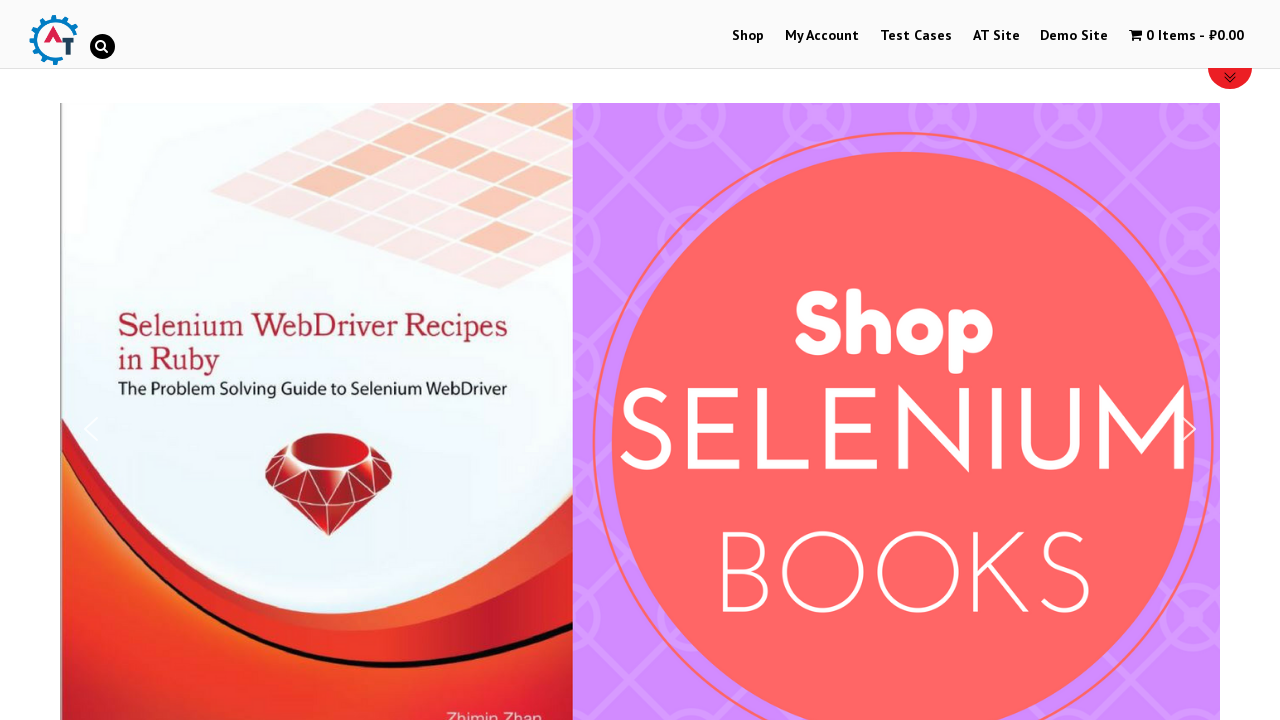

Clicked on Shop menu at (748, 36) on xpath=//*[@class='main-nav']/li[1]
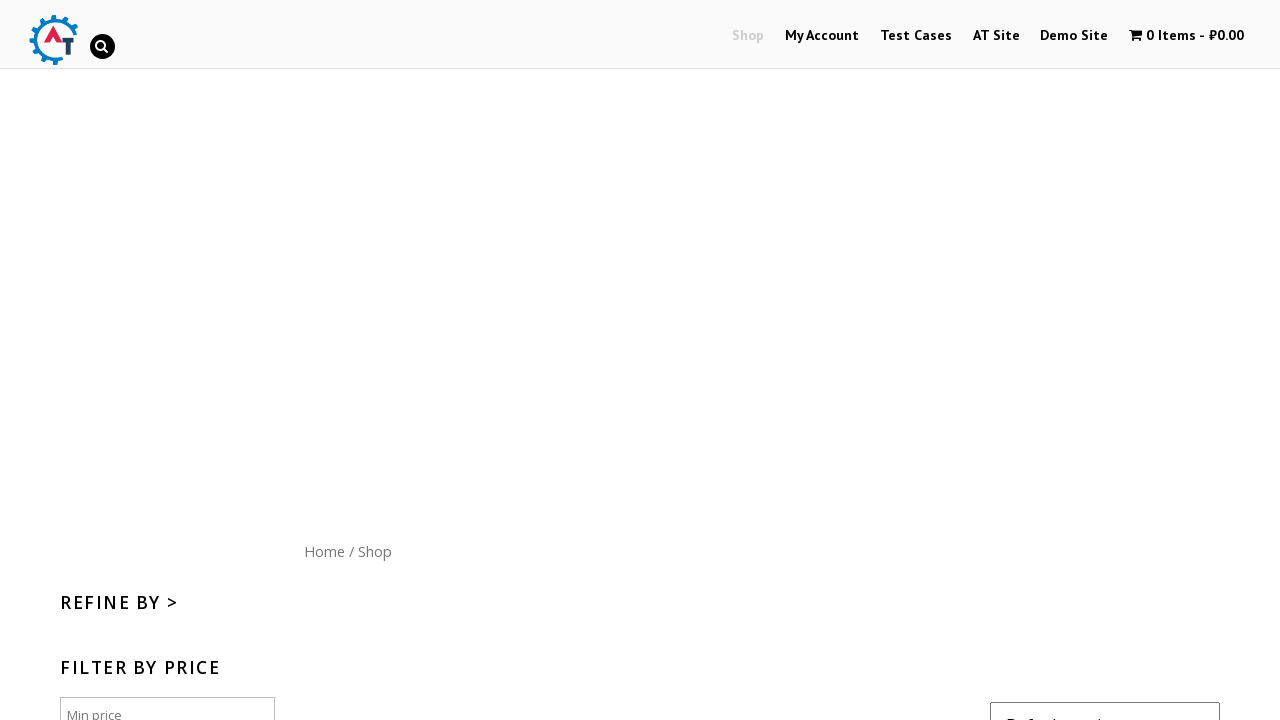

Clicked on first product in category at (490, 151) on //*[@id="content"]/ul/li[1]/a[1]
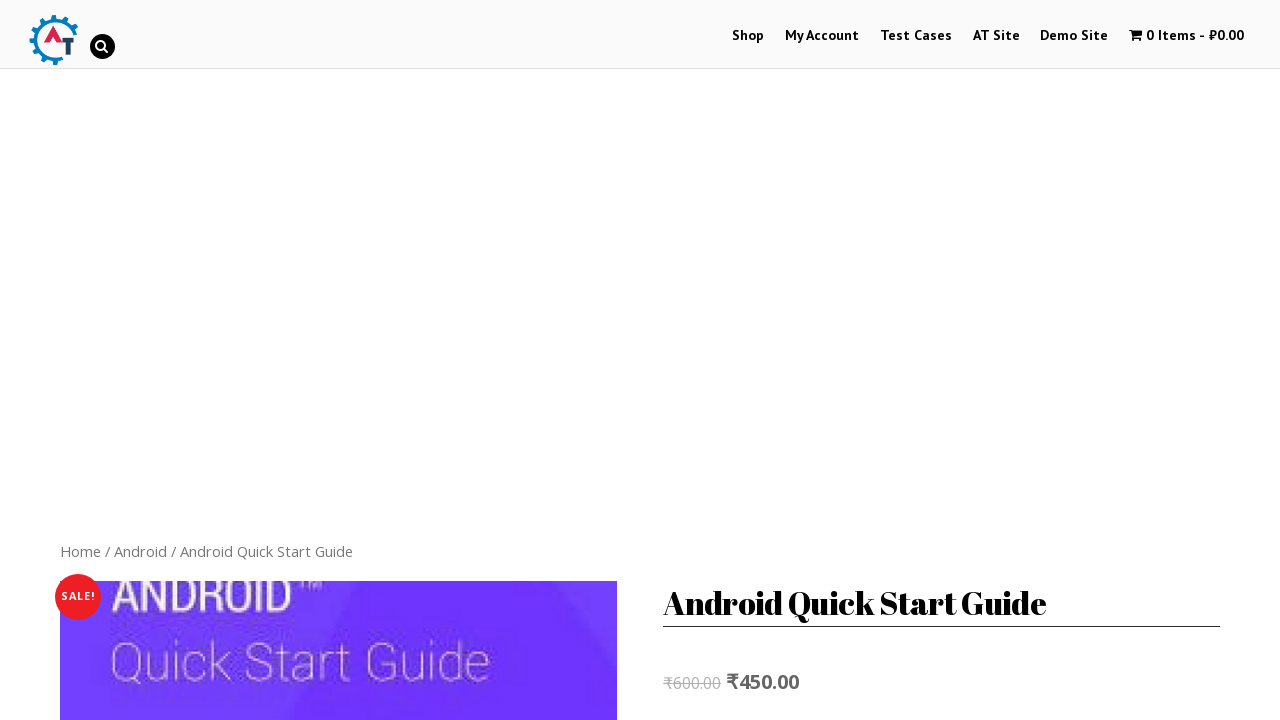

Product description loaded and became visible
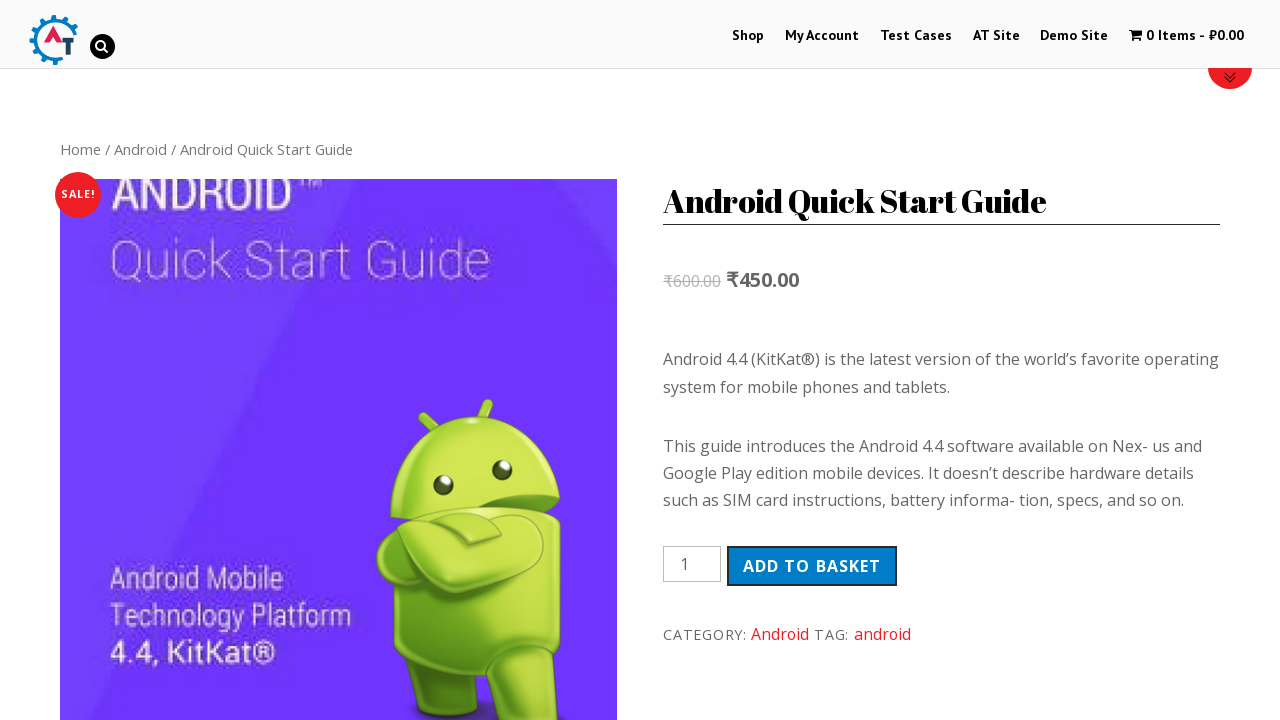

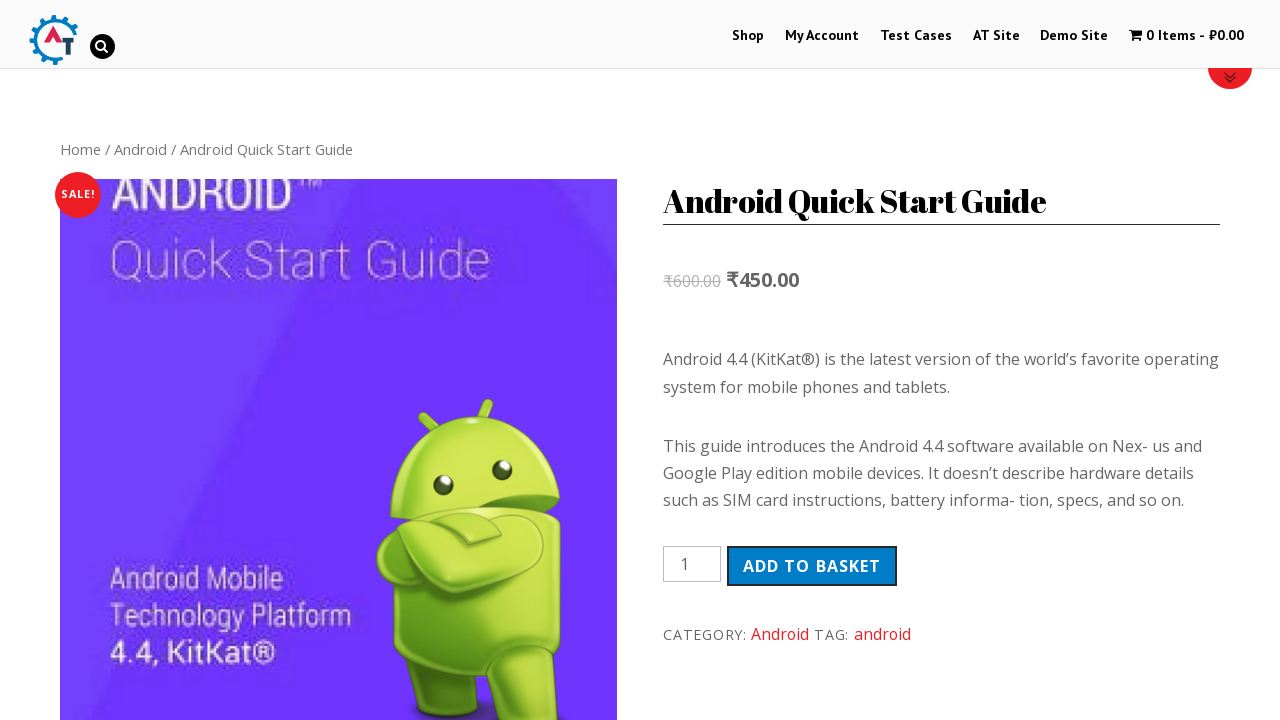